Clicks on the second radio button using XPath

Starting URL: https://rahulshettyacademy.com/AutomationPractice/

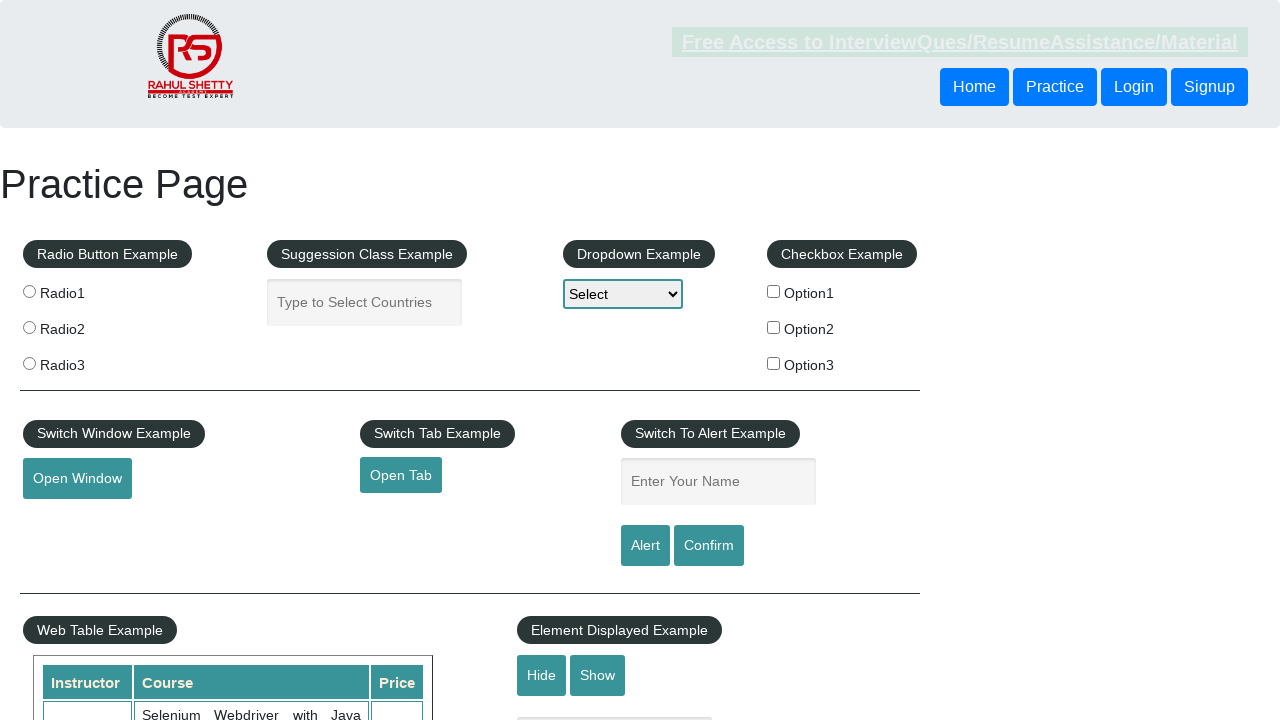

Navigated to automation practice website
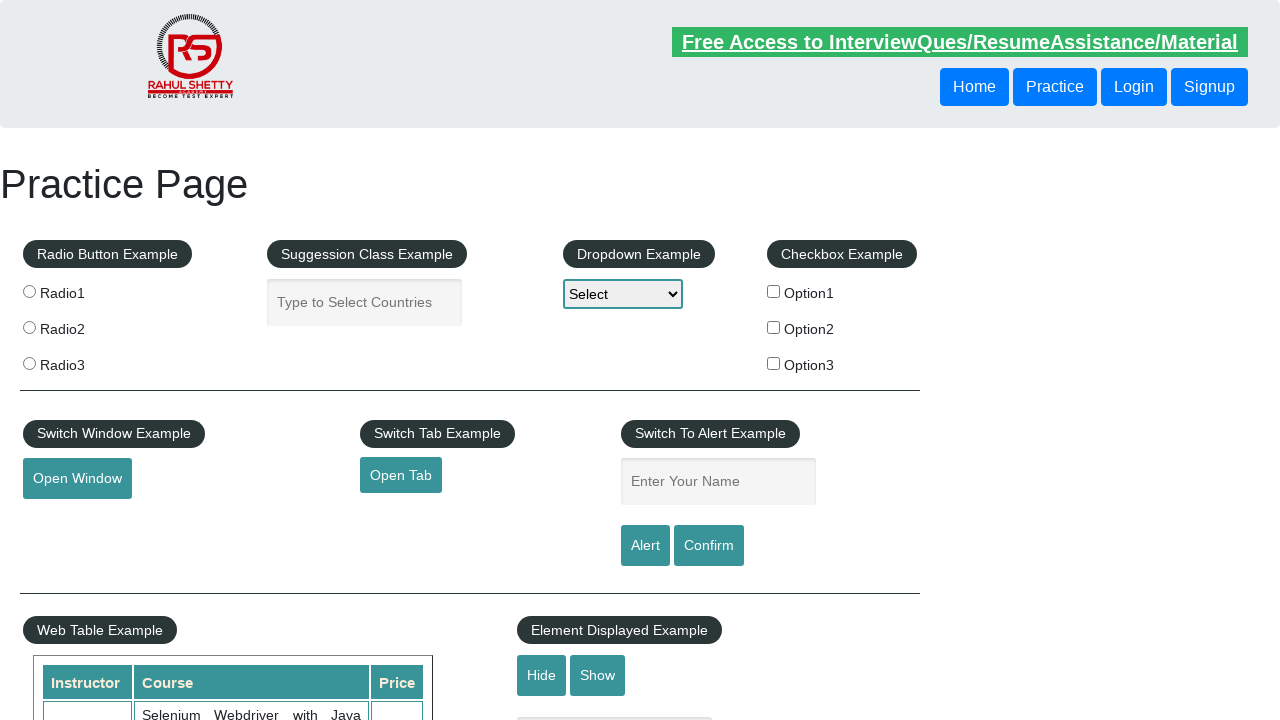

Clicked on the second radio button using XPath at (29, 327) on xpath=//input[@value='radio2']
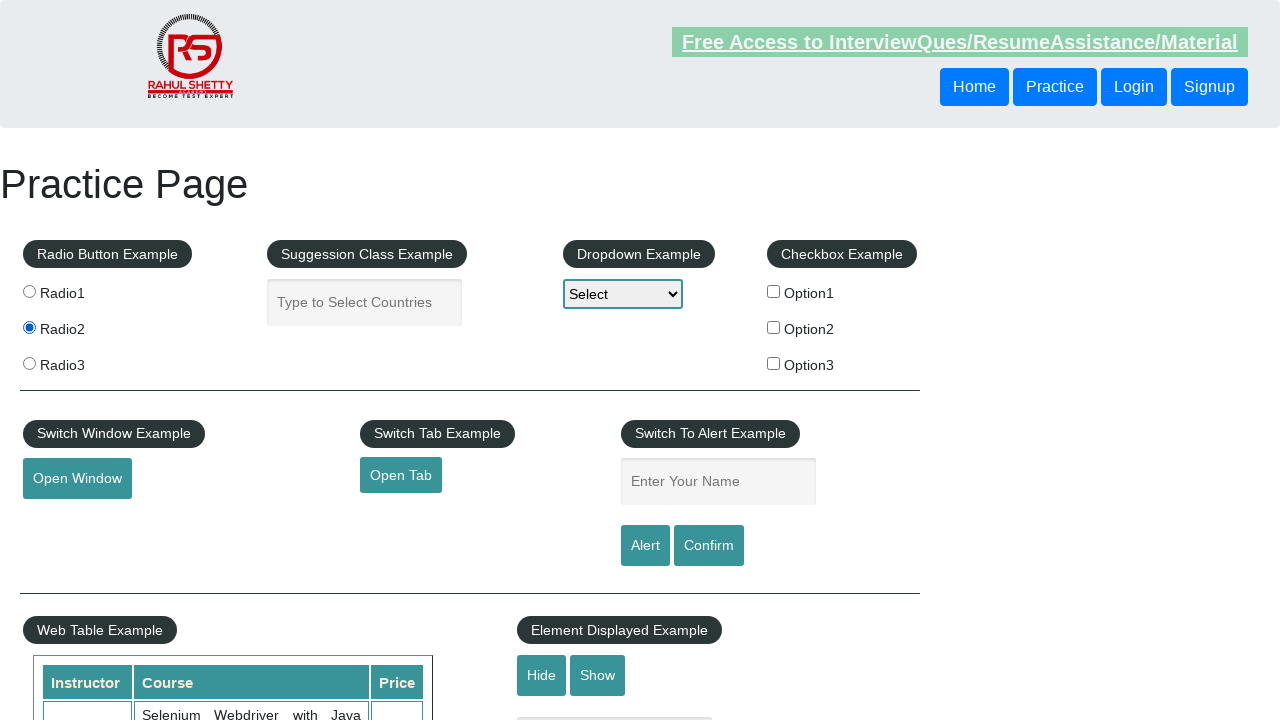

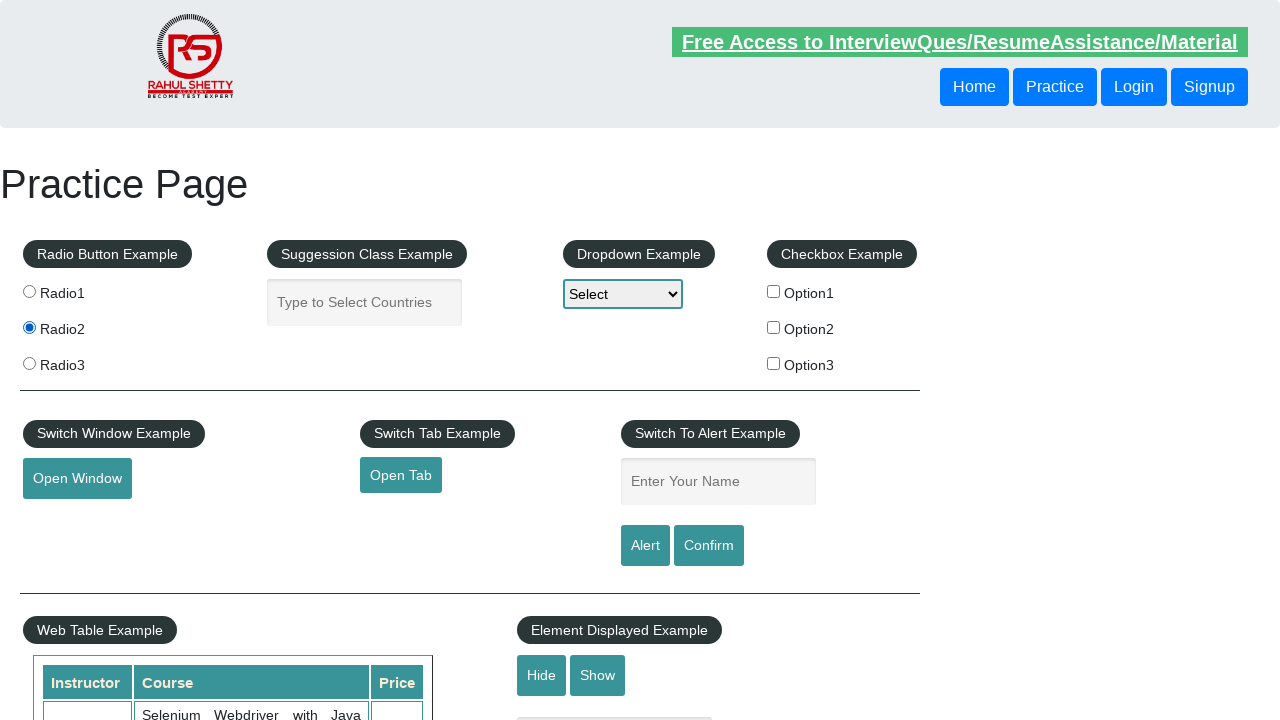